Tests that table values remain unchanged after clicking a button on the Challenging DOM page, verifying stable selectors work correctly despite dynamic element IDs

Starting URL: https://the-internet.herokuapp.com/challenging_dom

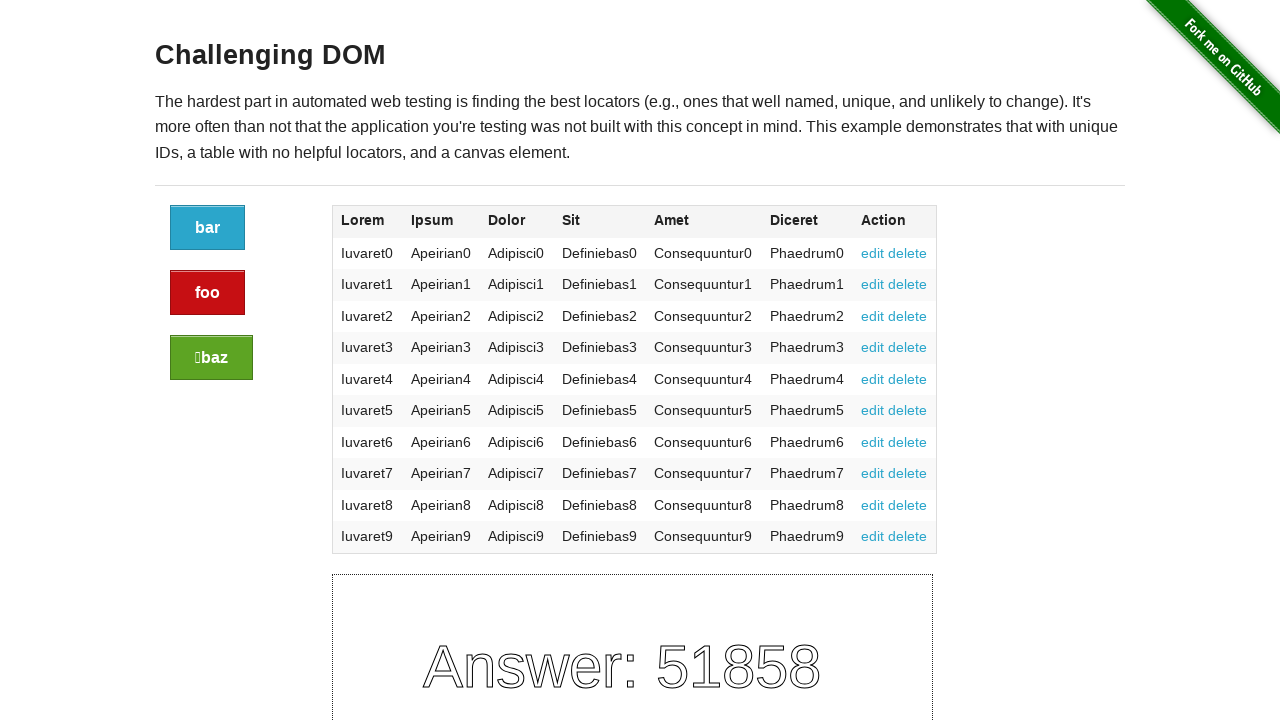

Waited for table to load on Challenging DOM page
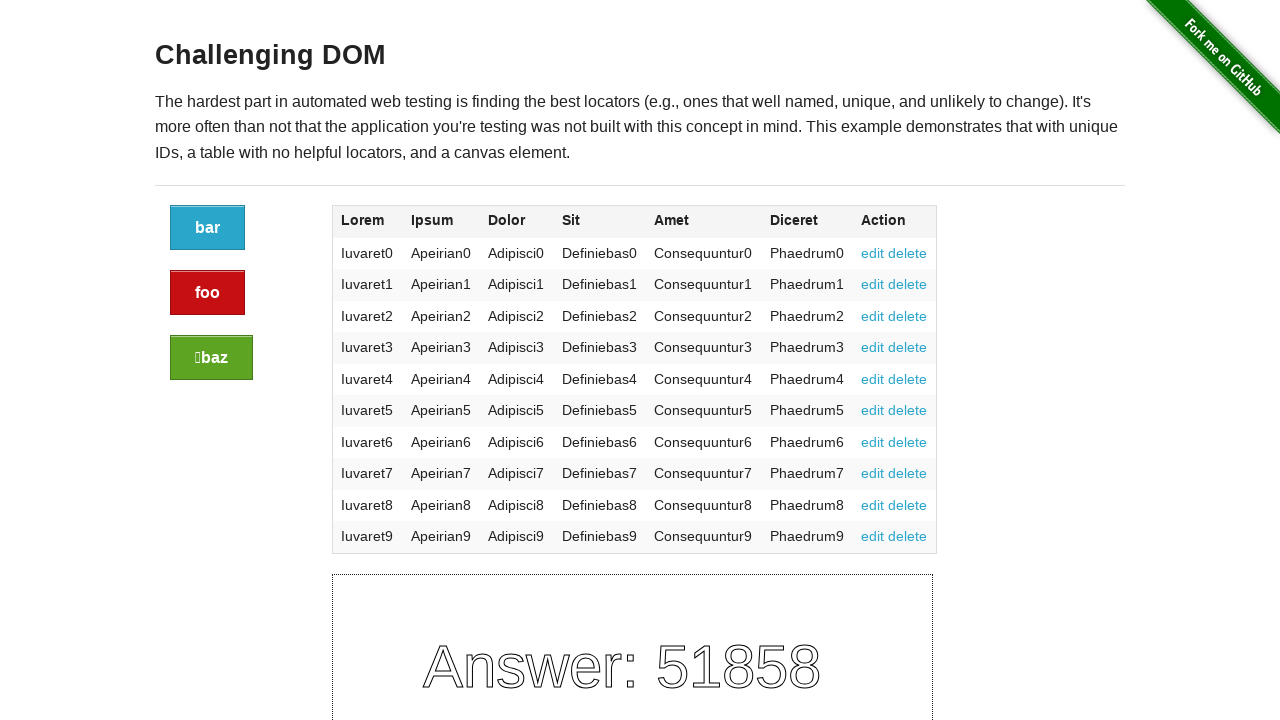

Captured table cell values before clicking button
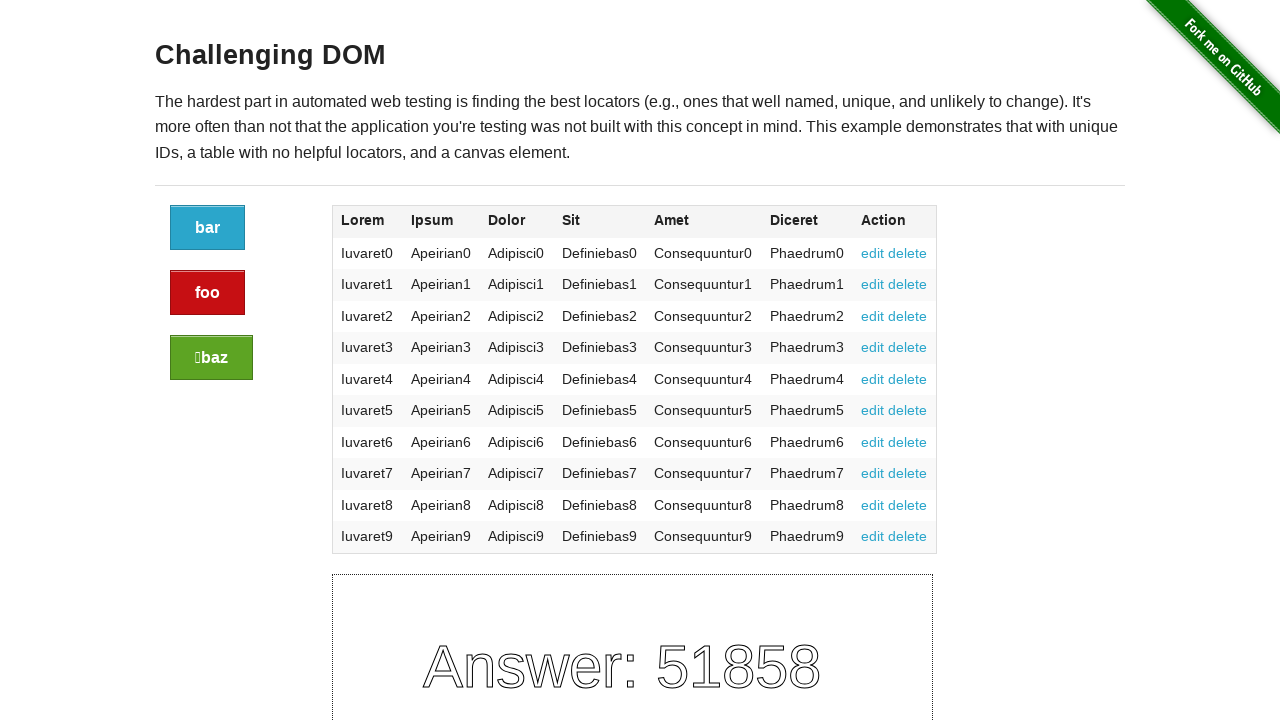

Clicked first button in the DOM at (208, 228) on .large-2.columns > .button:nth-child(1)
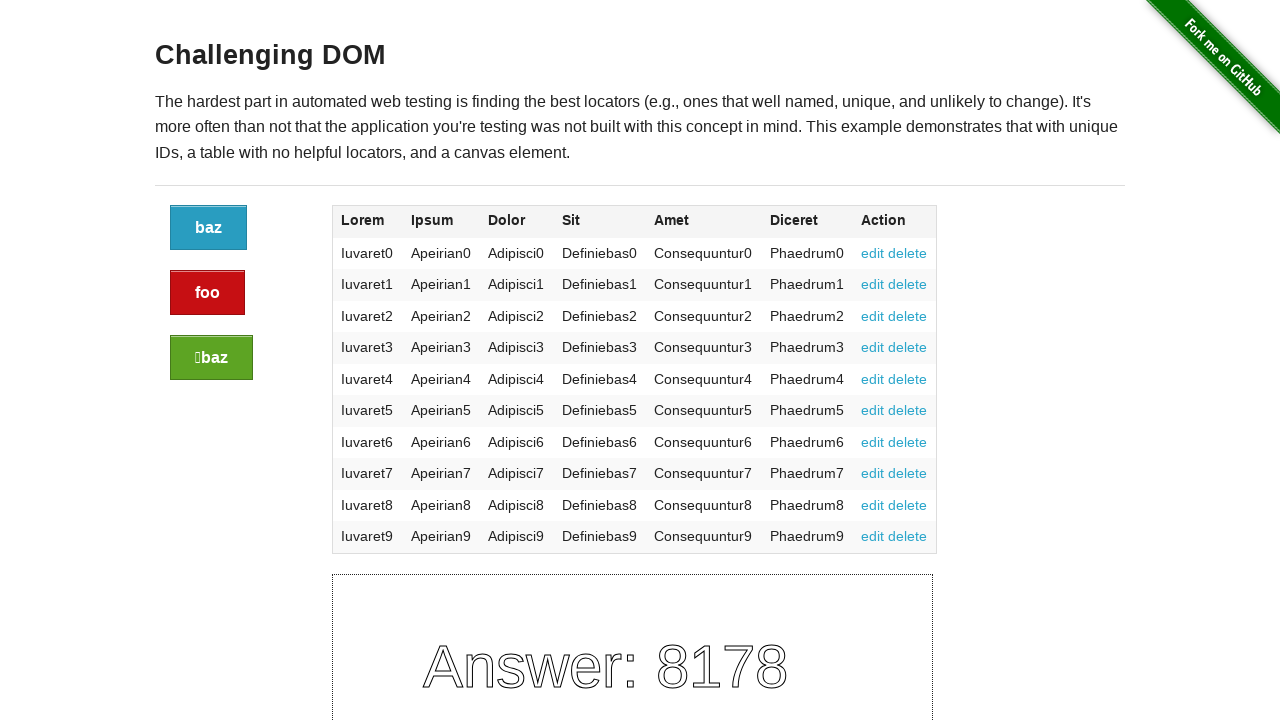

Waited for page to stabilize after button click
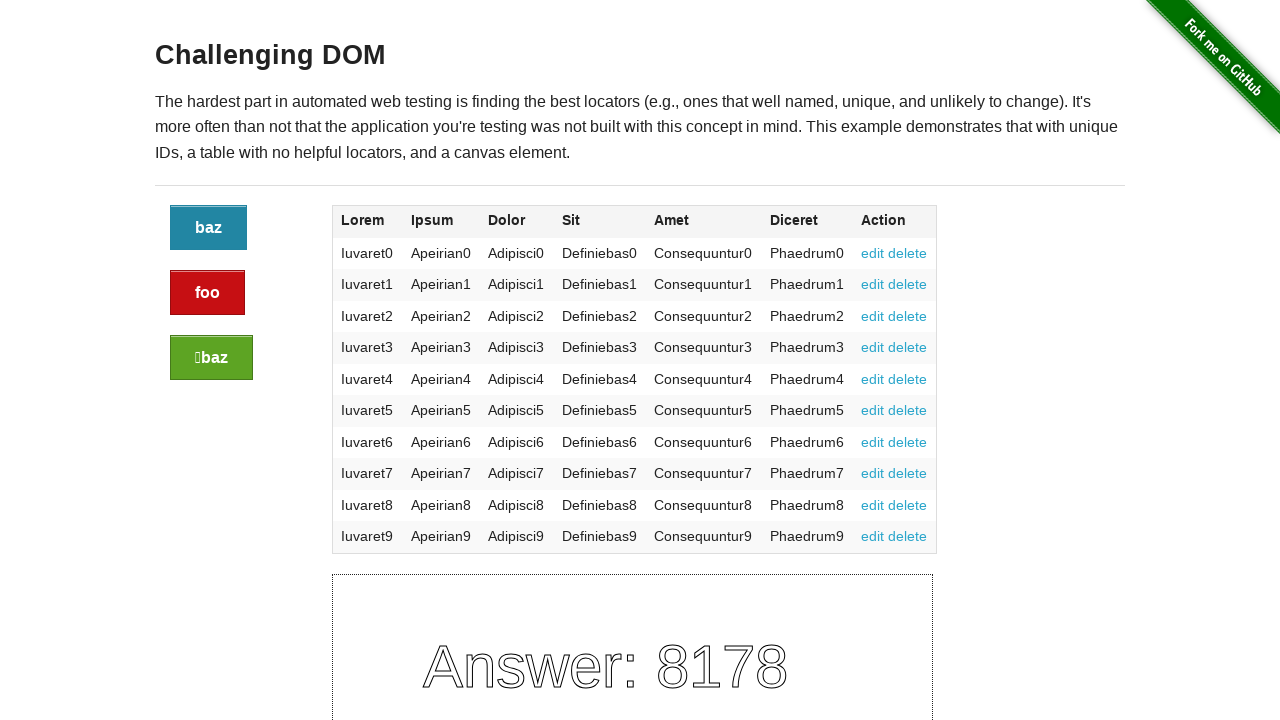

Captured table cell values after clicking button
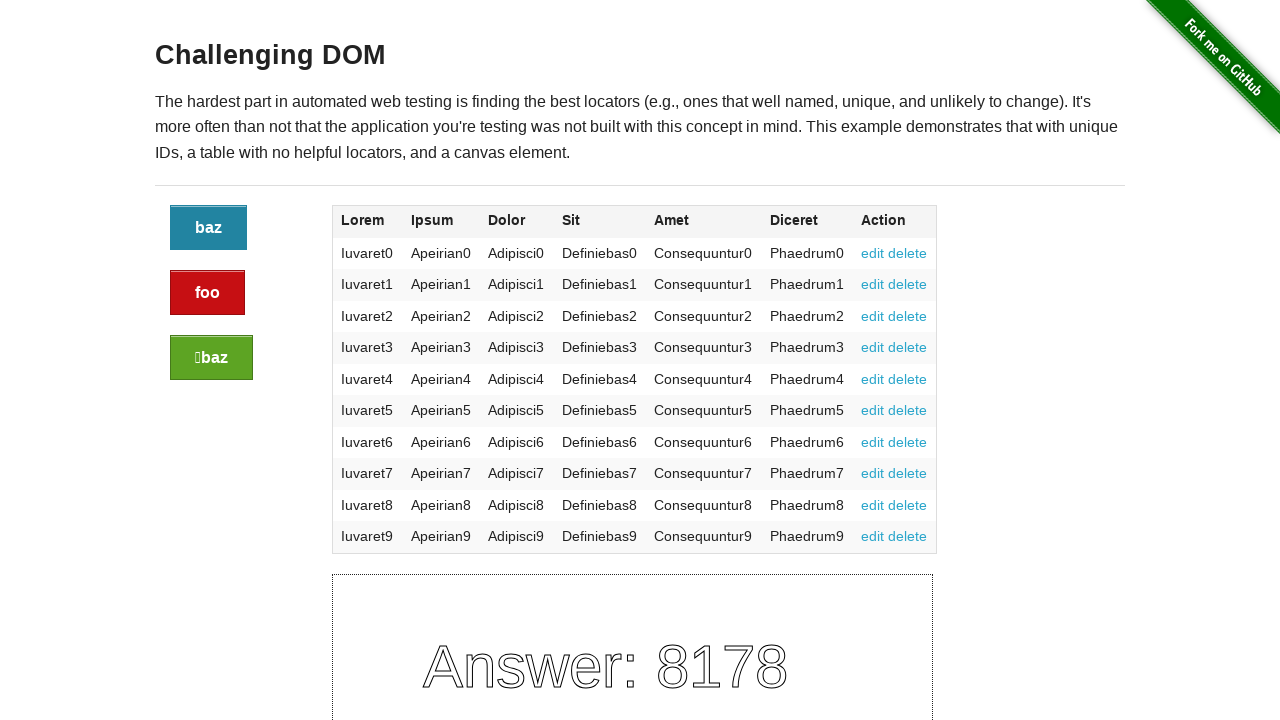

Verified that table cell values remained unchanged after click
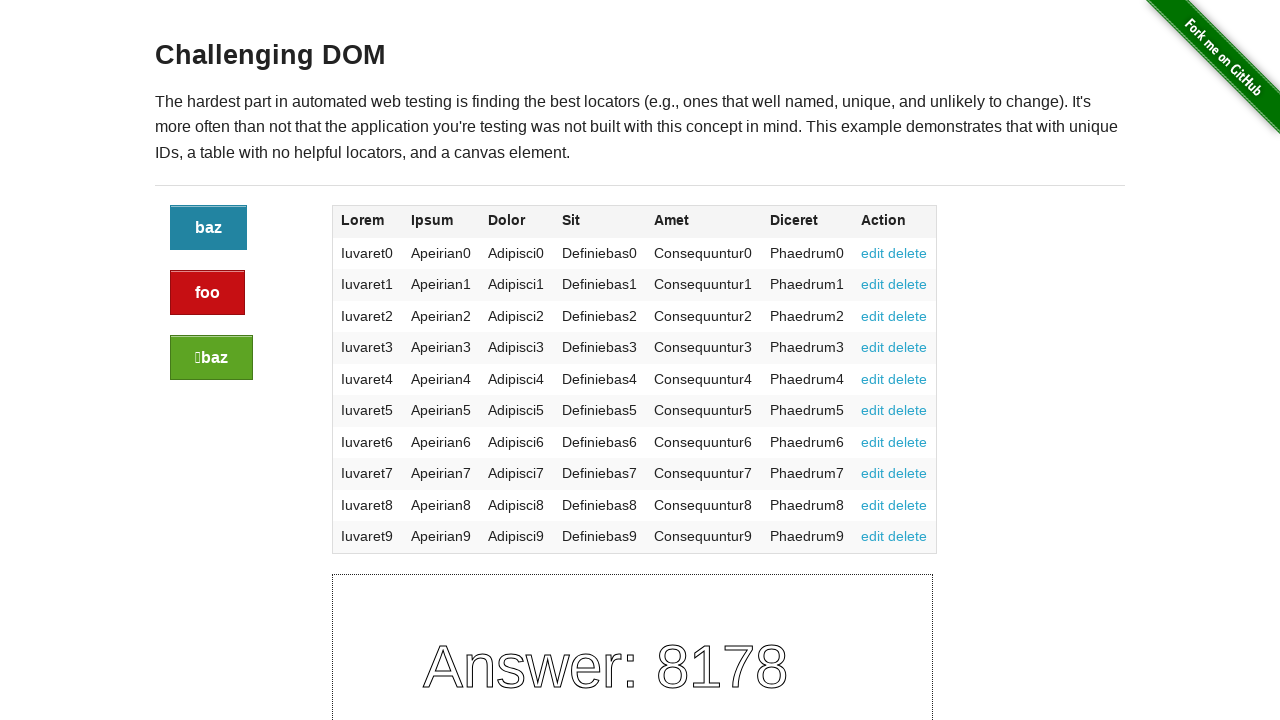

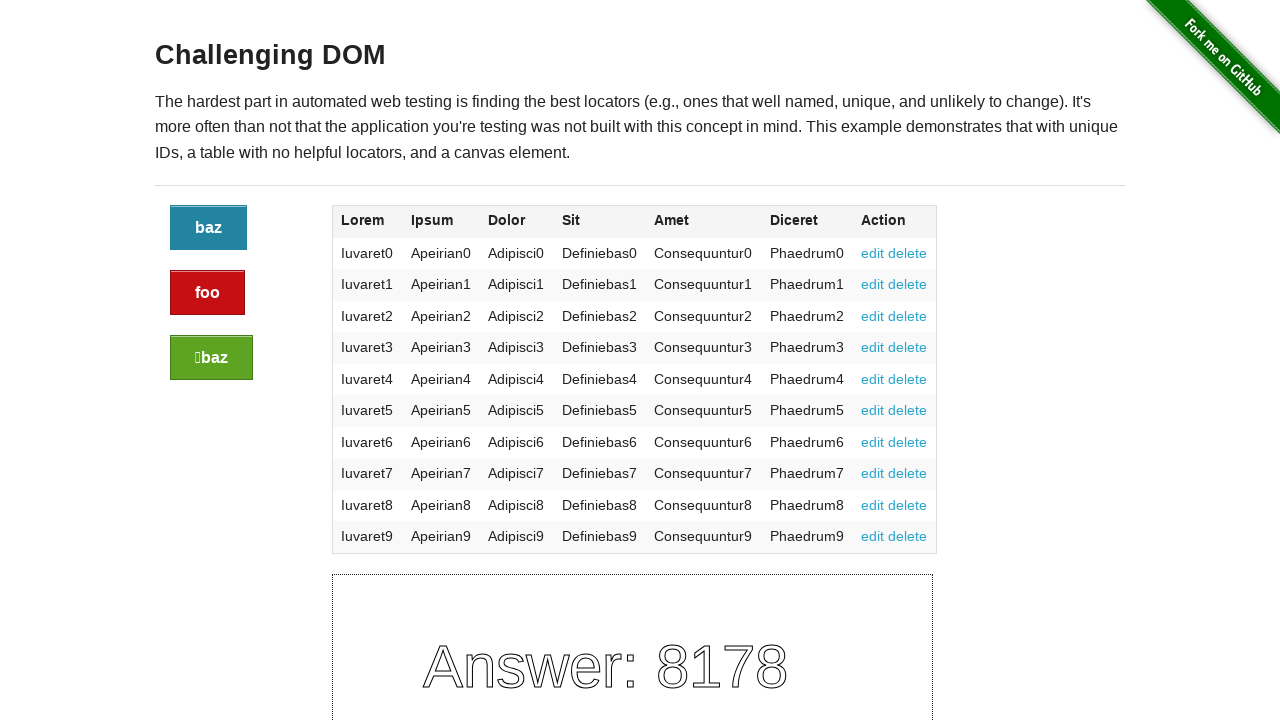